Tests the text box form on DemoQA by filling in full name, email, current address, and permanent address fields, then submitting the form and verifying the submitted data is displayed correctly.

Starting URL: https://demoqa.com/text-box

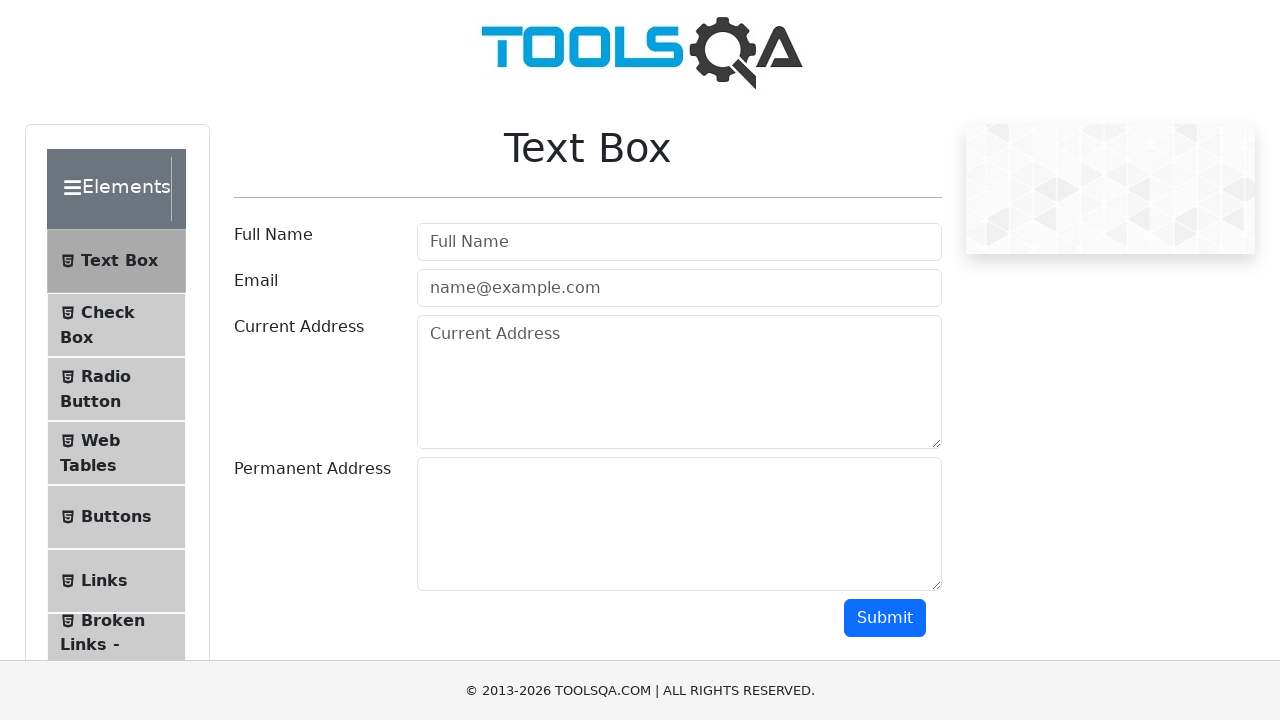

Filled Full Name field with 'Oliwia Partyka' on input[placeholder='Full Name']
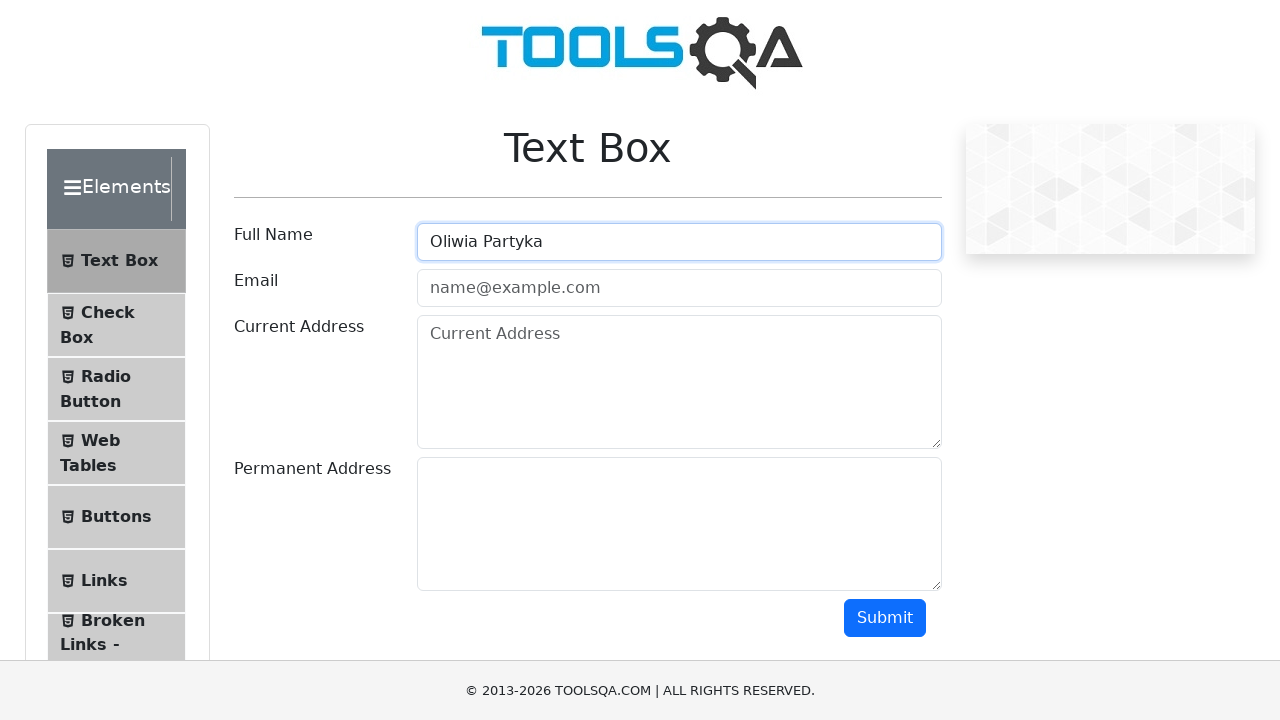

Filled Email field with 'oliwia_partyka@gmail.com' on input[placeholder='name@example.com']
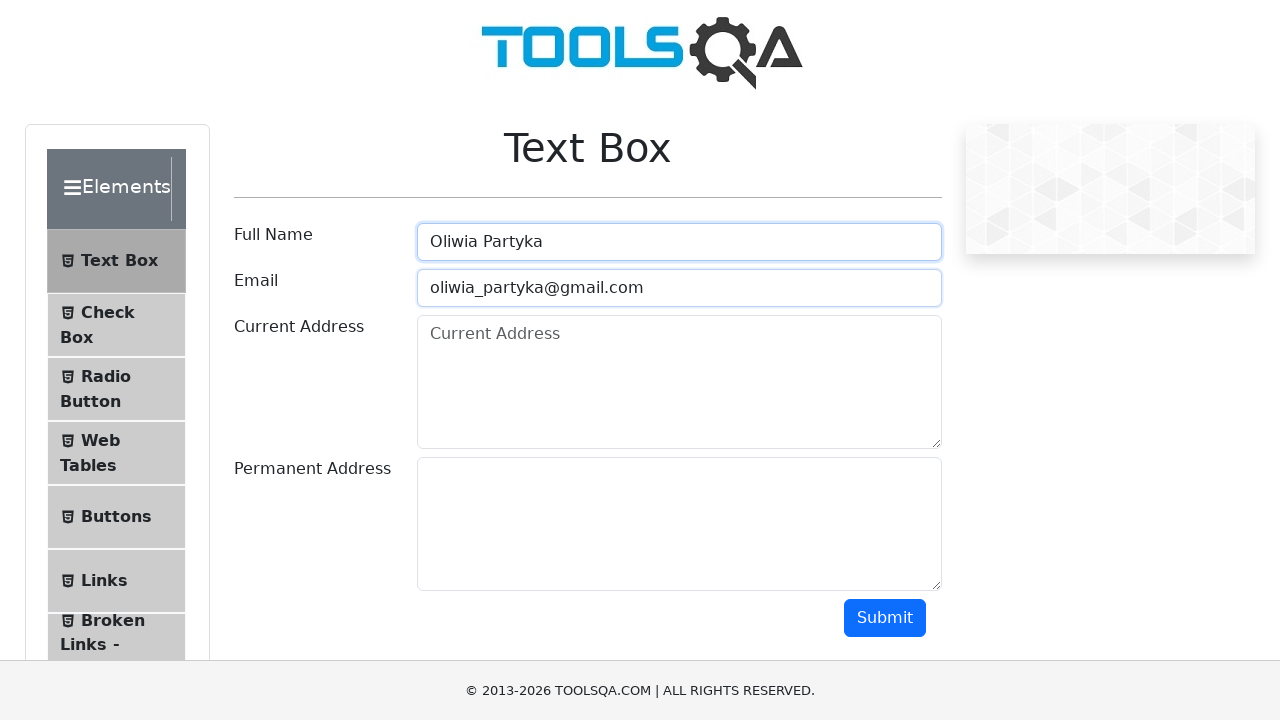

Filled Current Address field with 'ul. Żeromskiego 9, 50-321 Wrocław' on textarea[placeholder='Current Address']
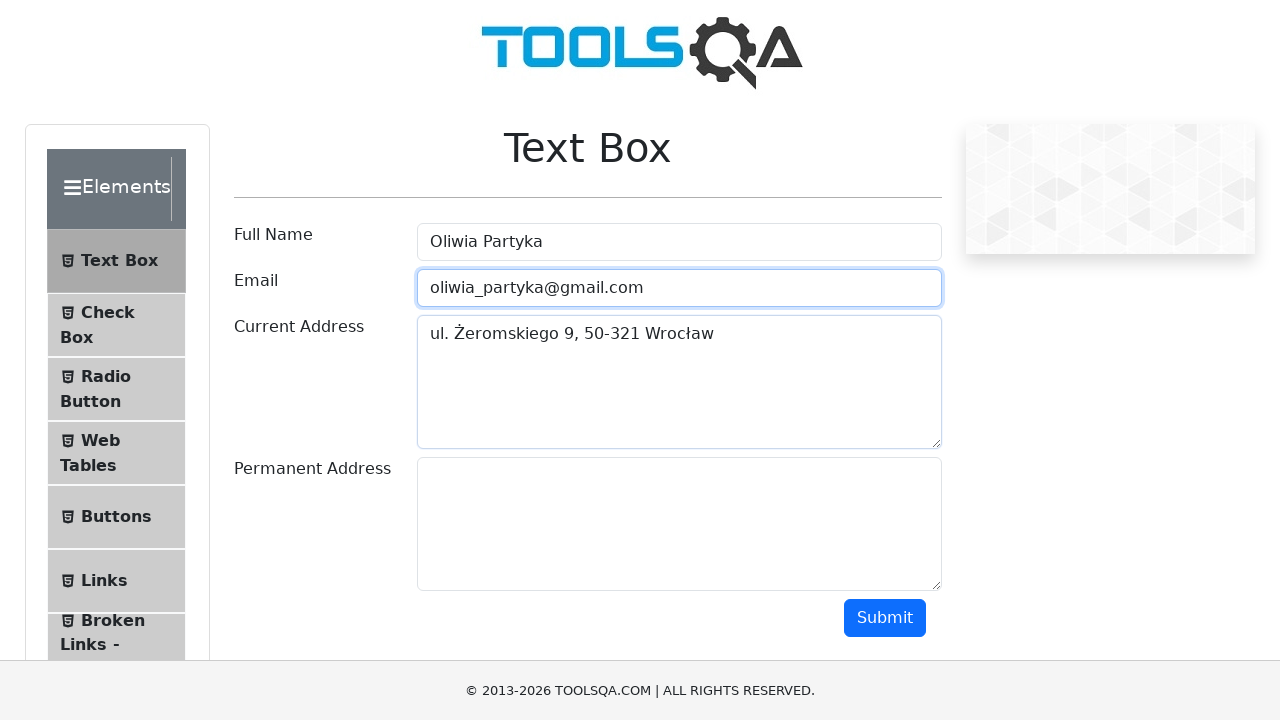

Filled Permanent Address field with 'ul. Jedności Narodowej 20, 50-260 Wrocław' on textarea#permanentAddress
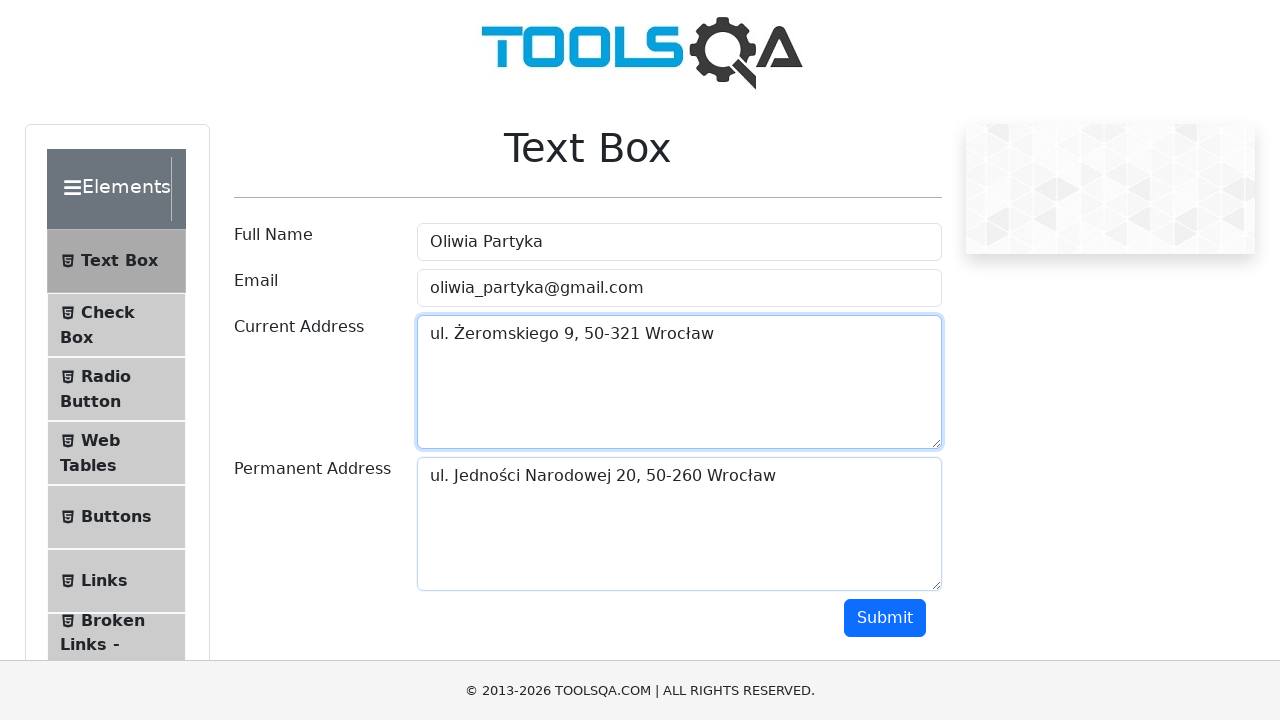

Clicked Submit button to submit the form at (885, 618) on button#submit
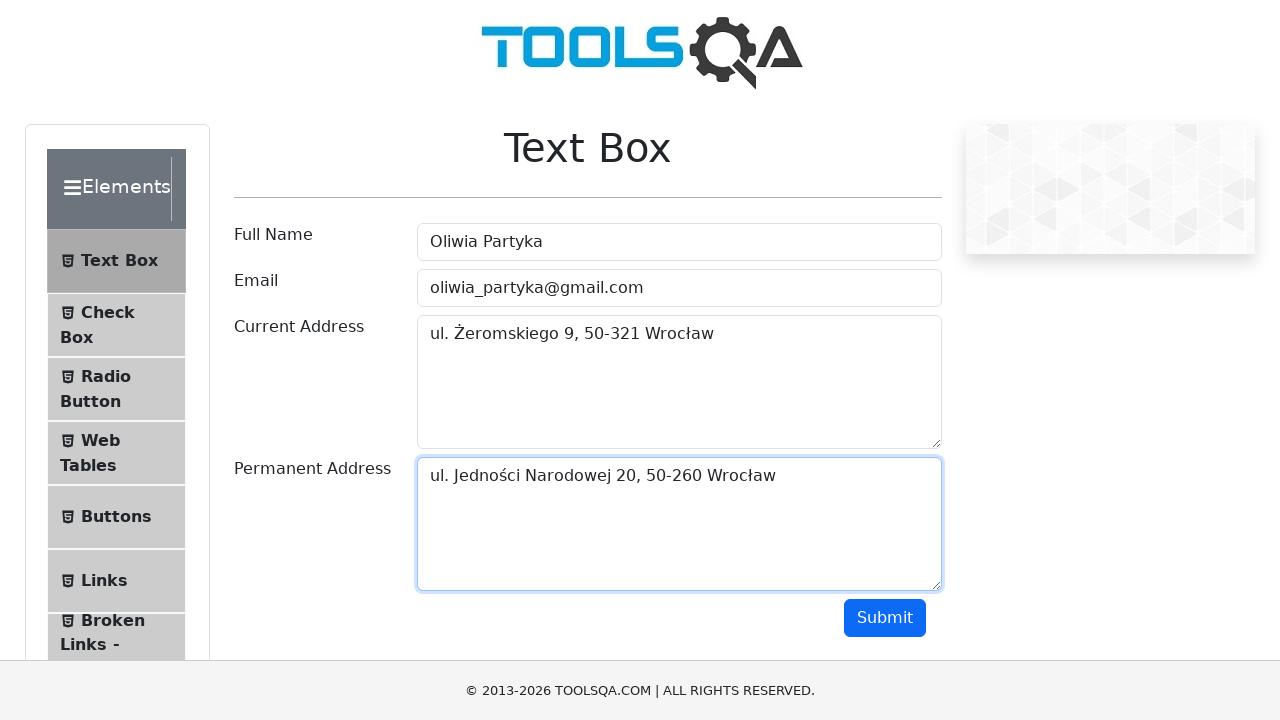

Output section loaded after form submission
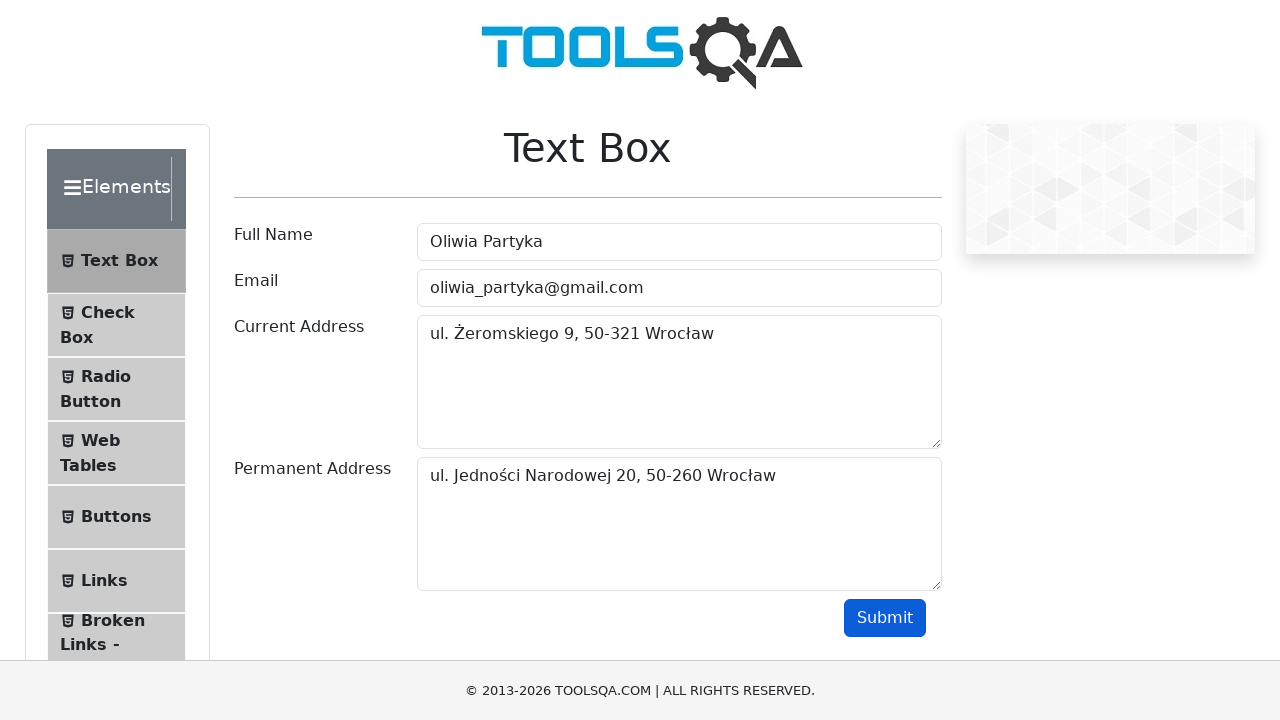

Retrieved submitted name from output section
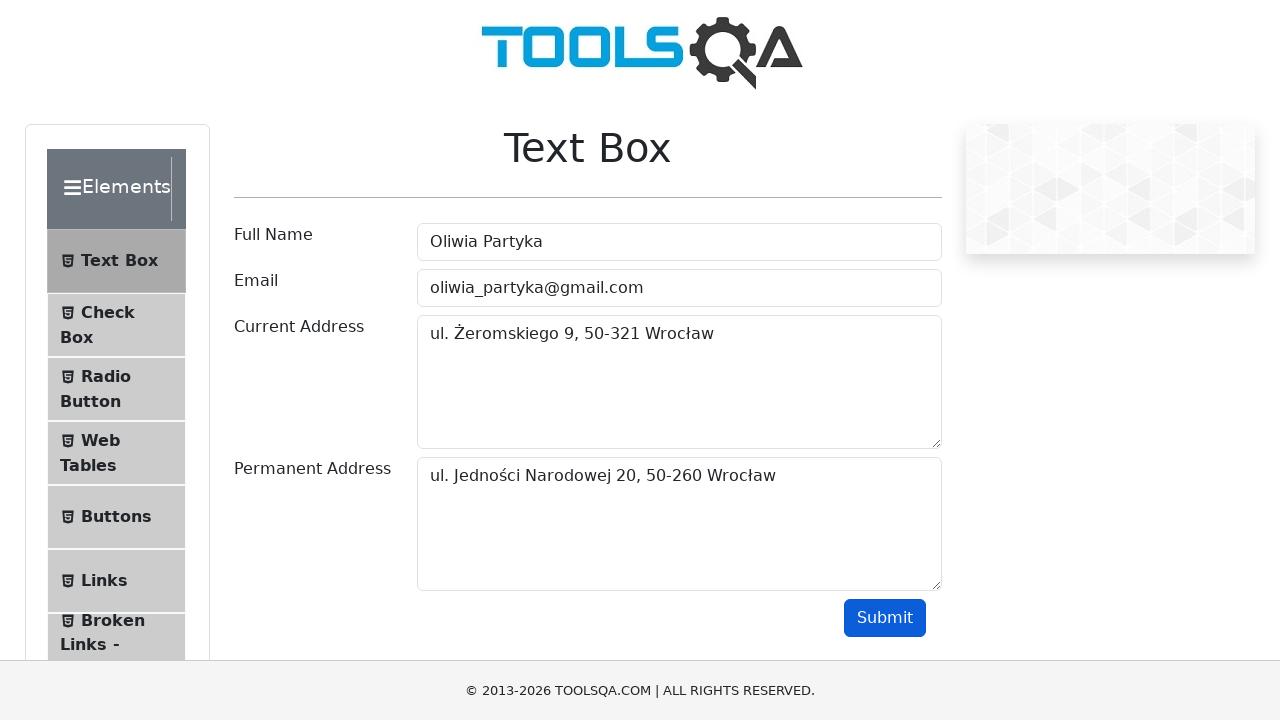

Retrieved submitted email from output section
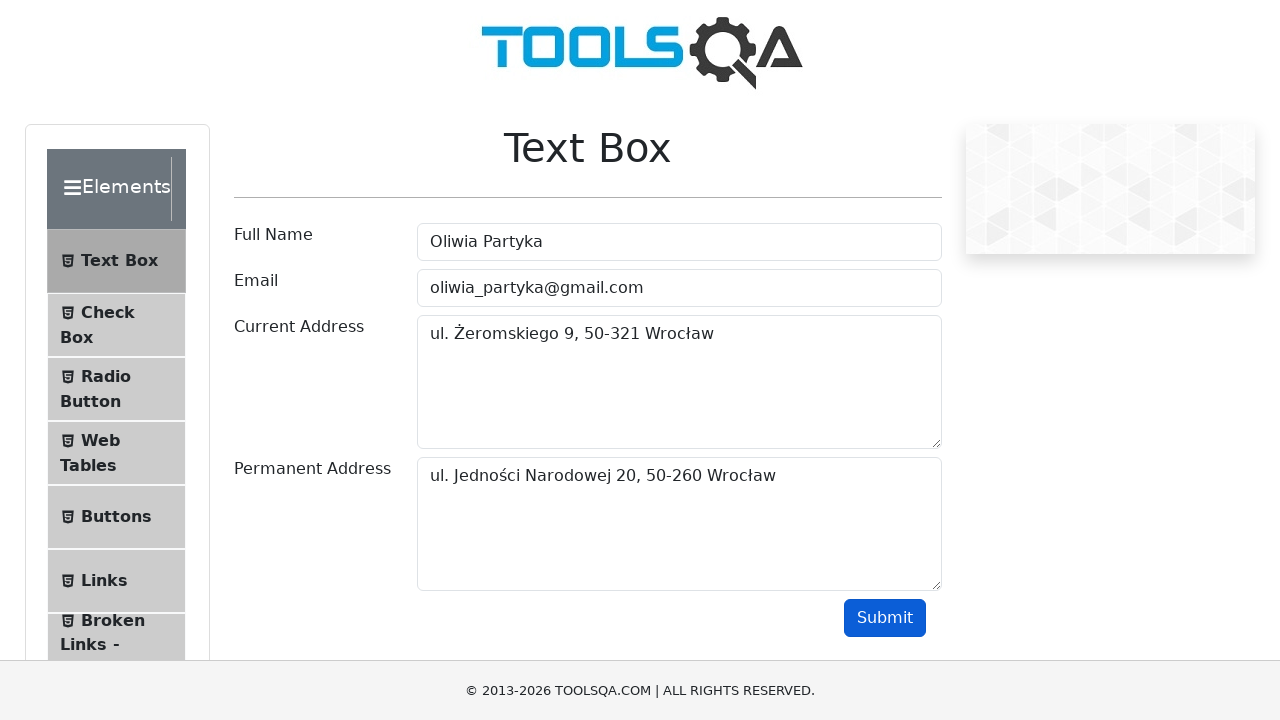

Retrieved submitted current address from output section
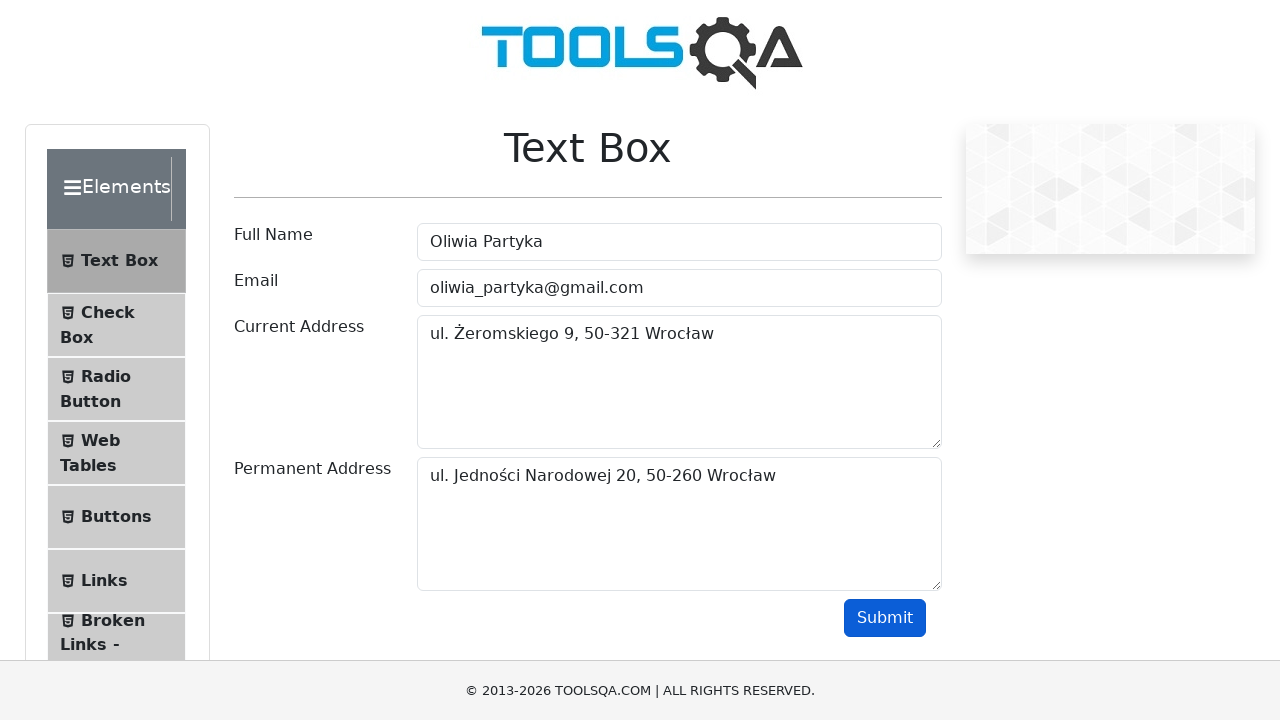

Retrieved submitted permanent address from output section
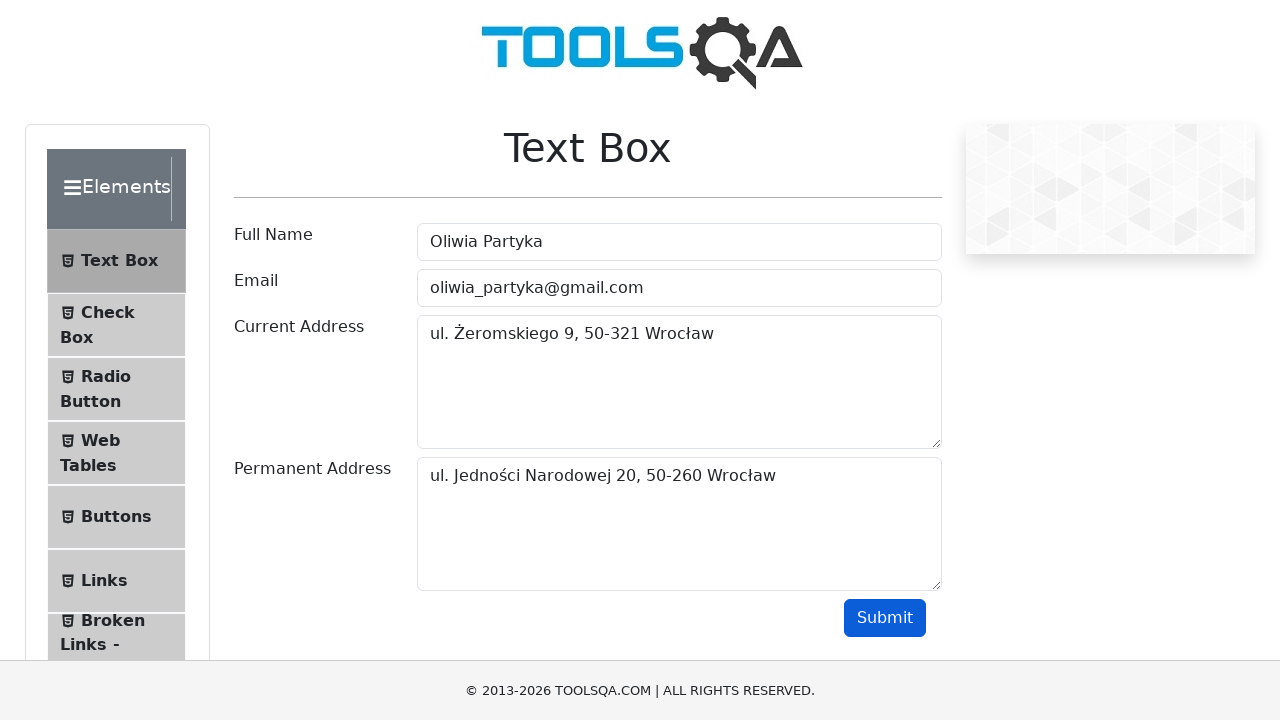

Verified submitted name 'Oliwia Partyka' is displayed correctly
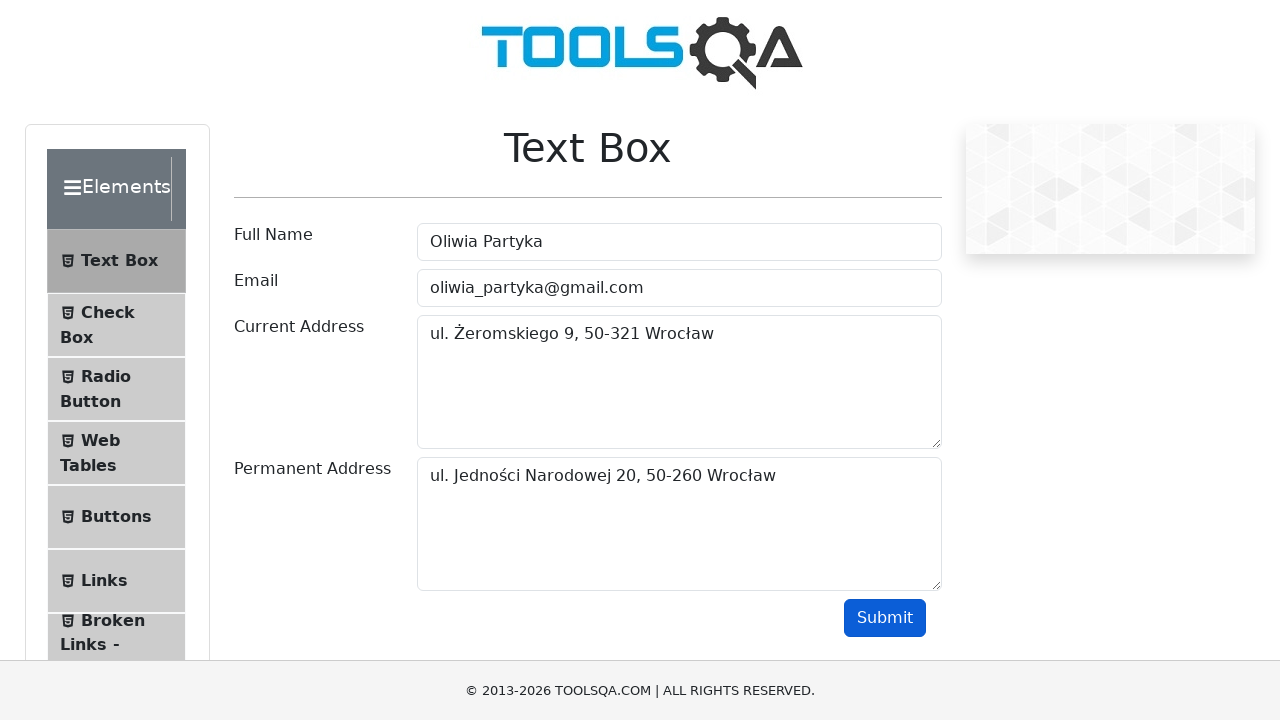

Verified submitted email 'oliwia_partyka@gmail.com' is displayed correctly
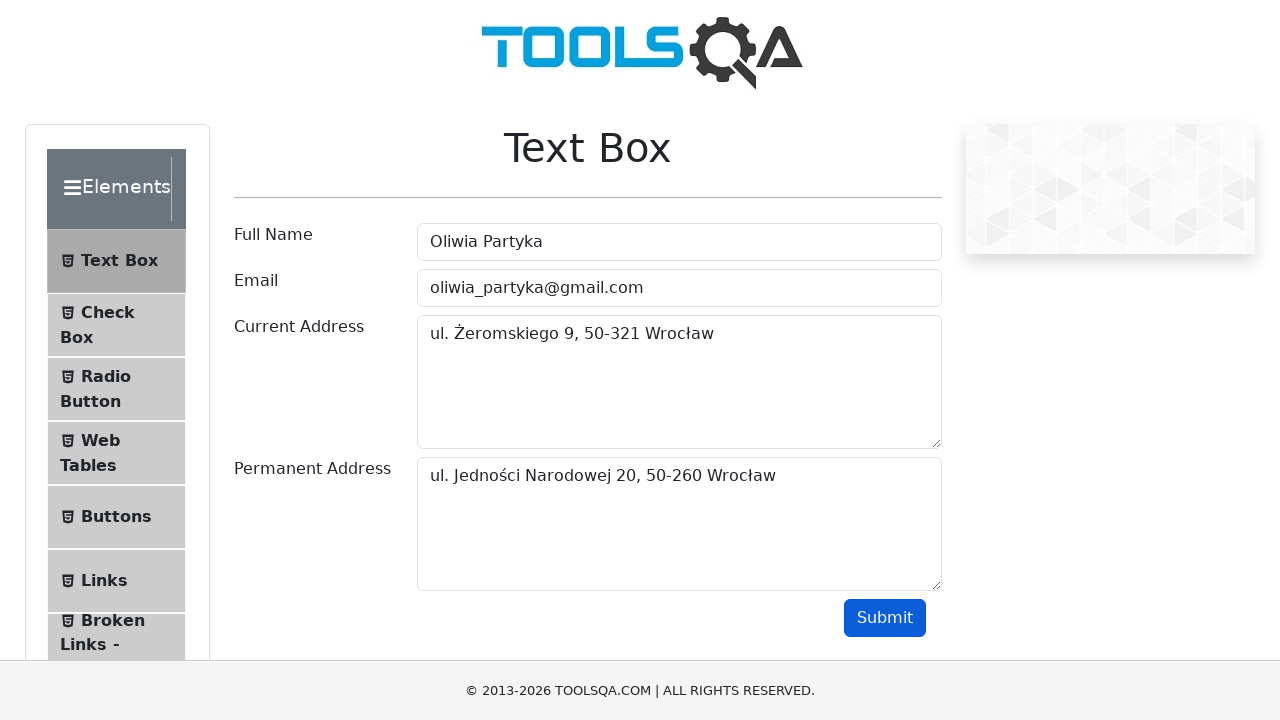

Verified submitted current address is displayed correctly
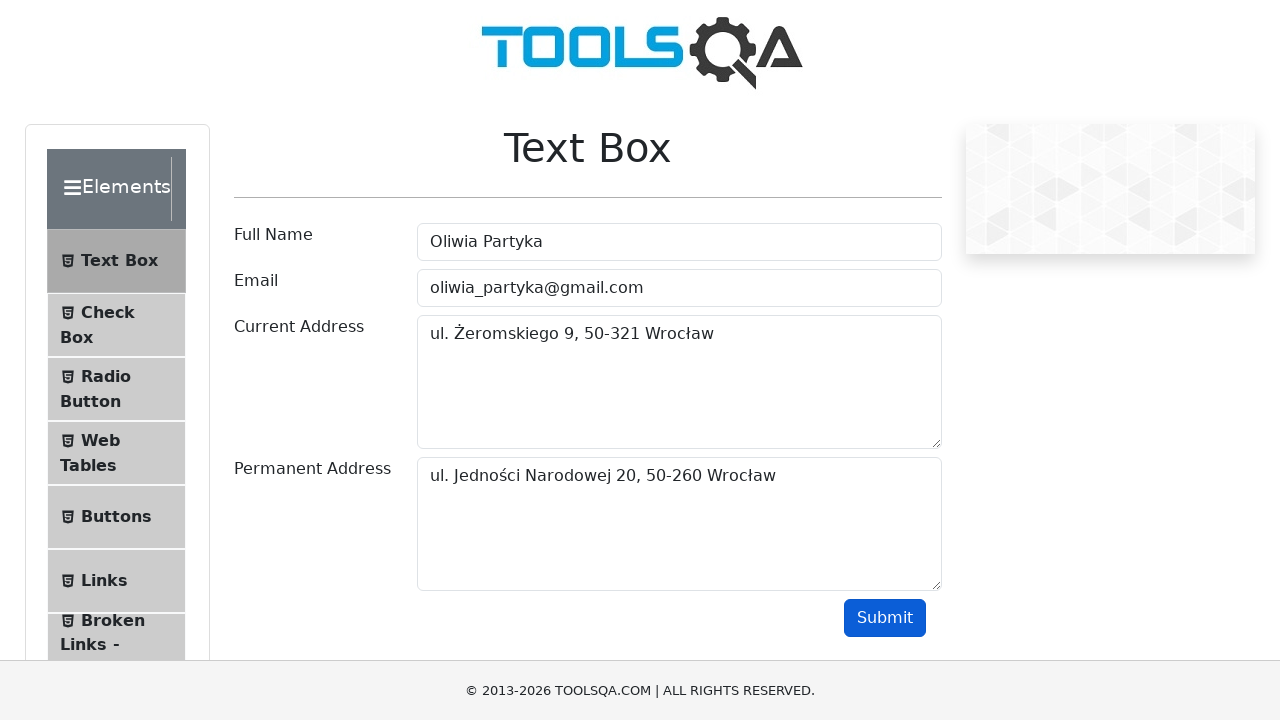

Verified submitted permanent address is displayed correctly
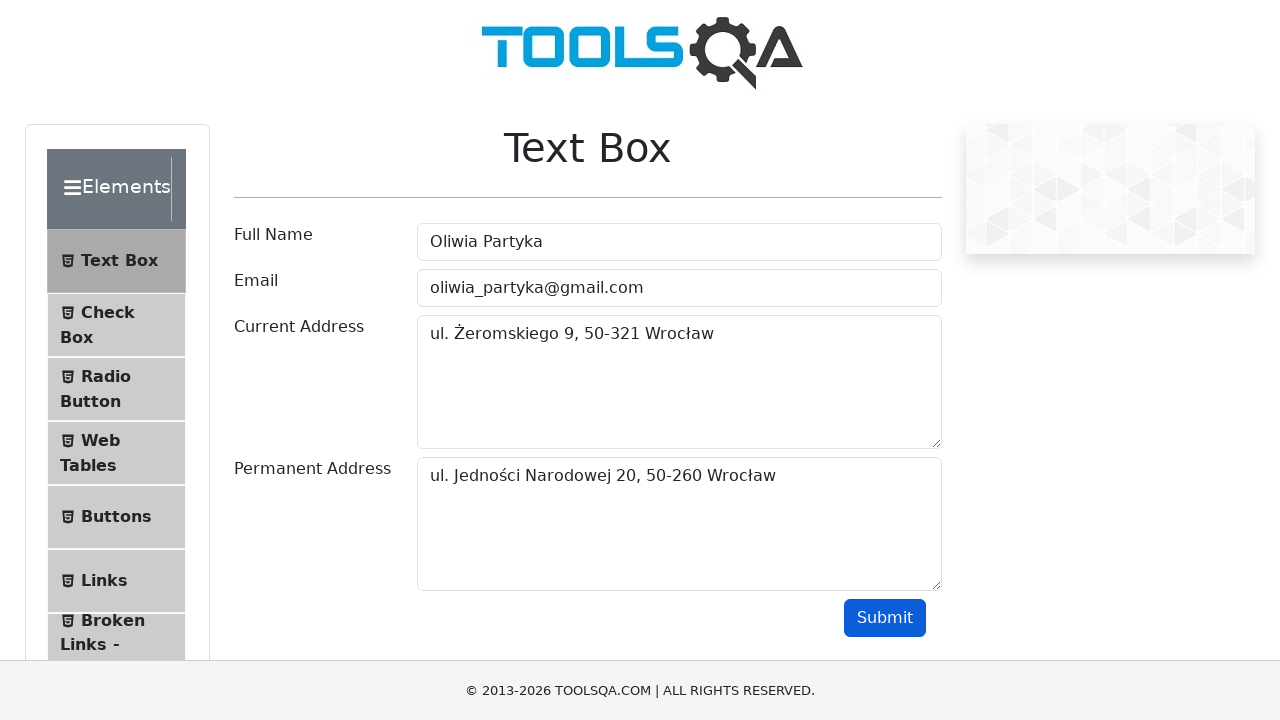

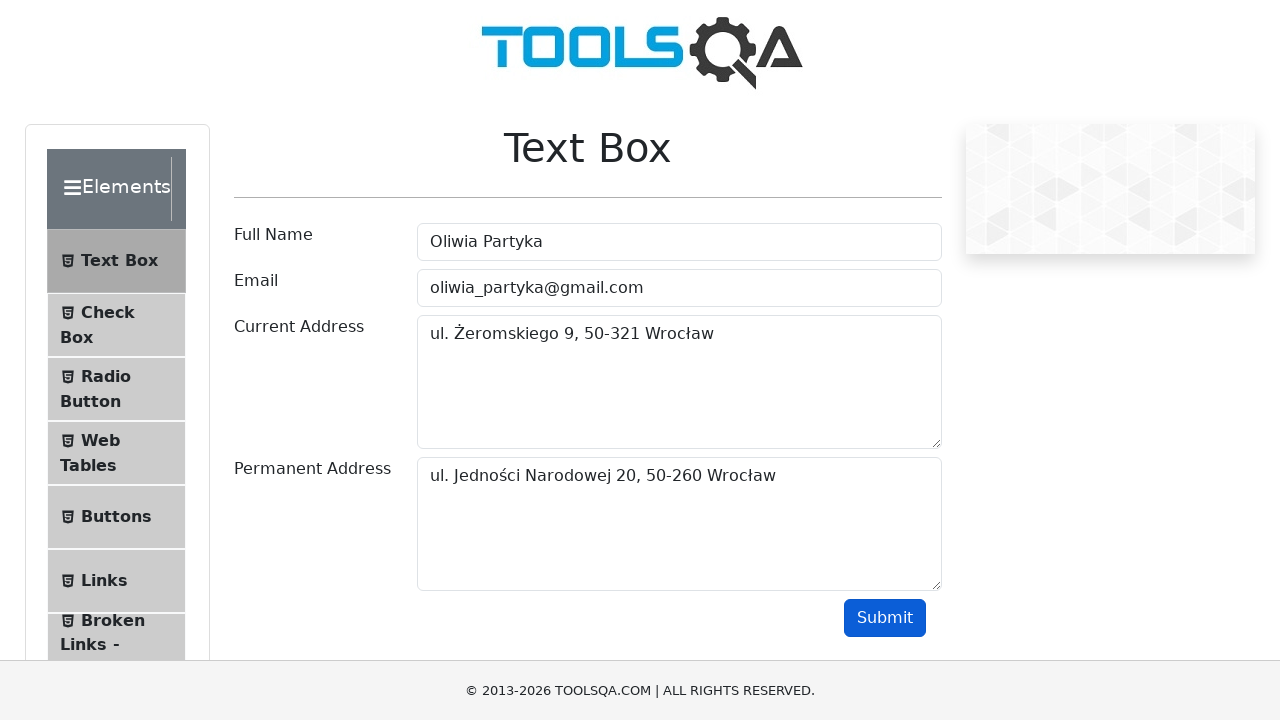